Tests autocomplete functionality by typing a partial country name and selecting "United Arab Emirates" from the dropdown suggestions

Starting URL: https://rahulshettyacademy.com/AutomationPractice/

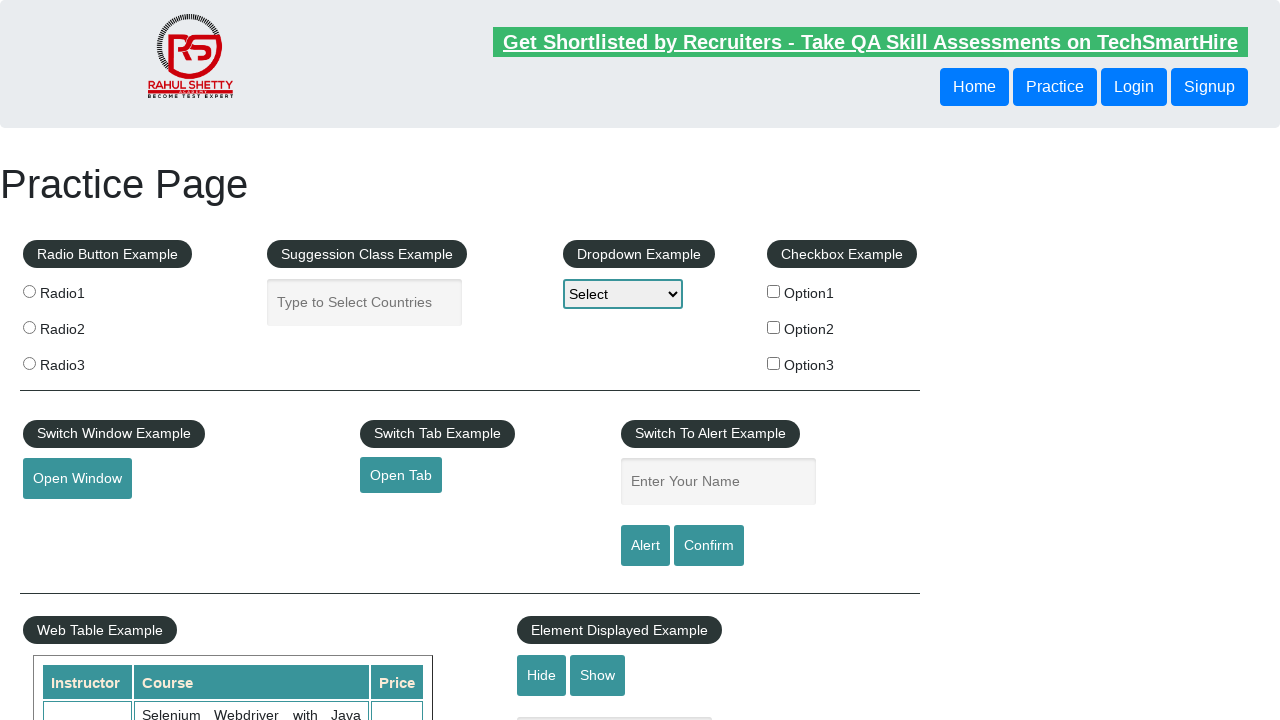

Clicked on the autocomplete textbox at (365, 302) on #autocomplete
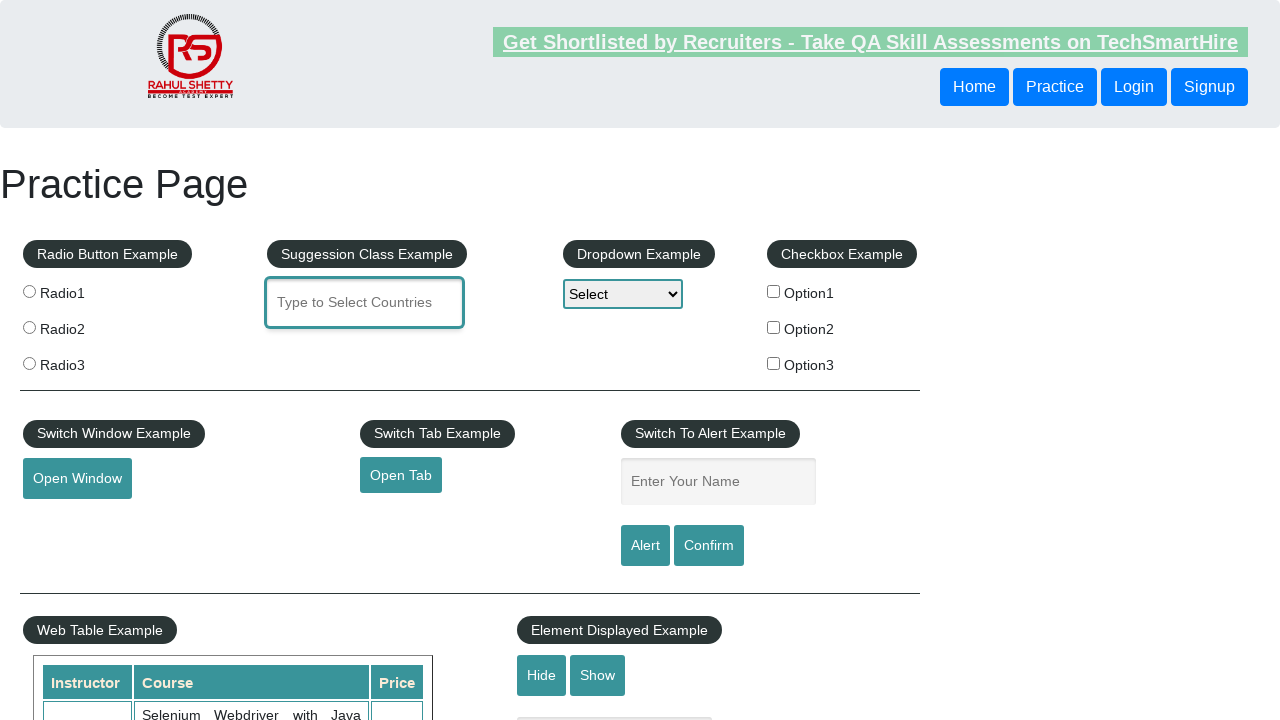

Typed 'uni' into autocomplete field to trigger suggestions on #autocomplete
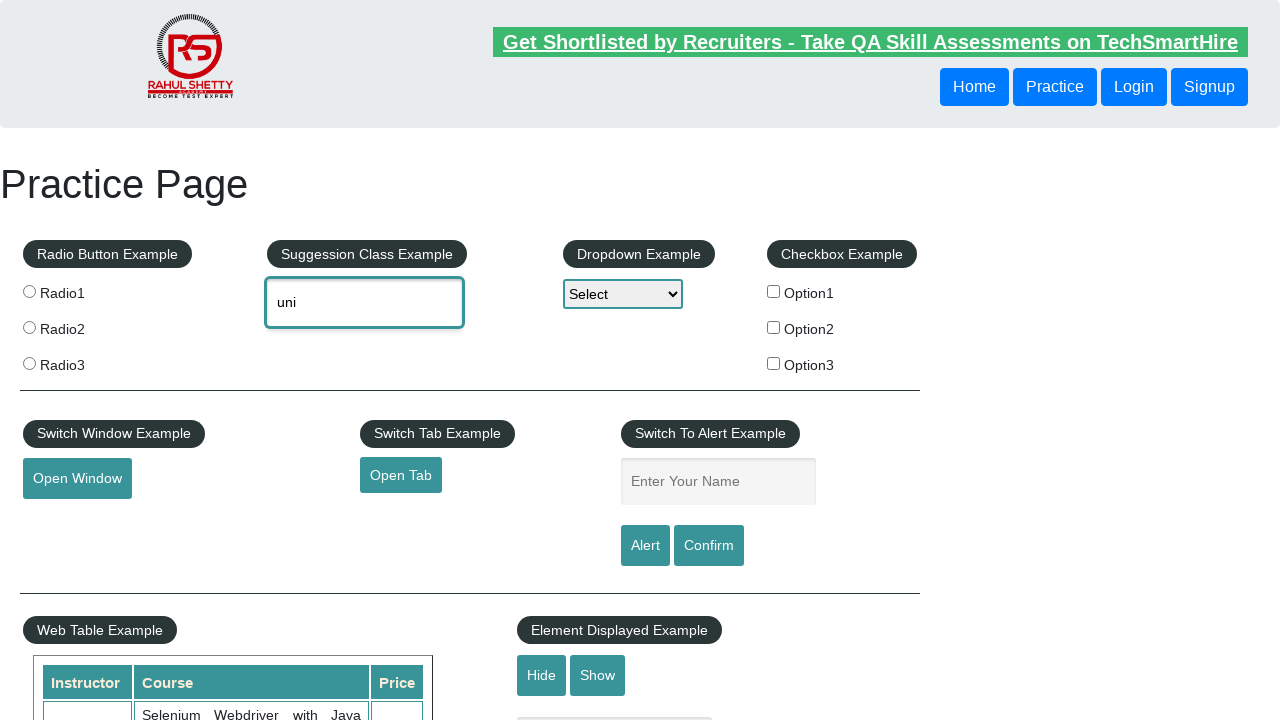

Autocomplete dropdown options appeared
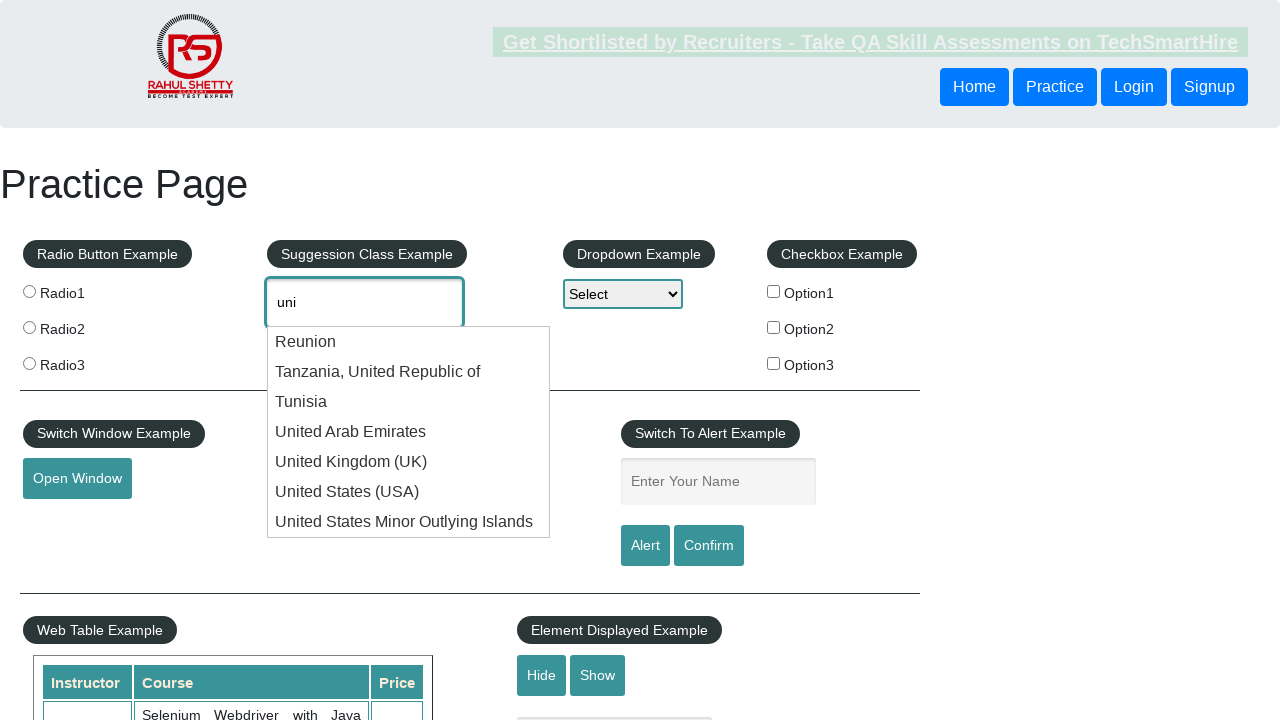

Selected 'United Arab Emirates' from the autocomplete dropdown at (409, 432) on li.ui-menu-item div:text-is('United Arab Emirates')
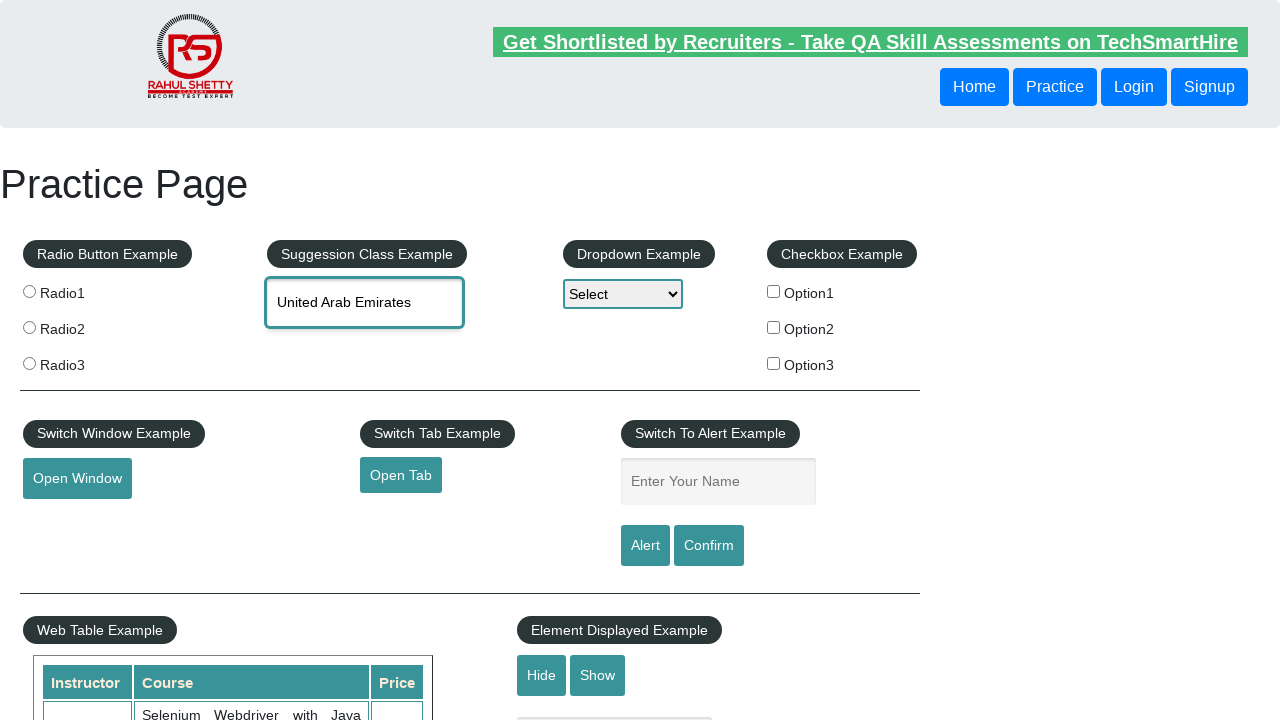

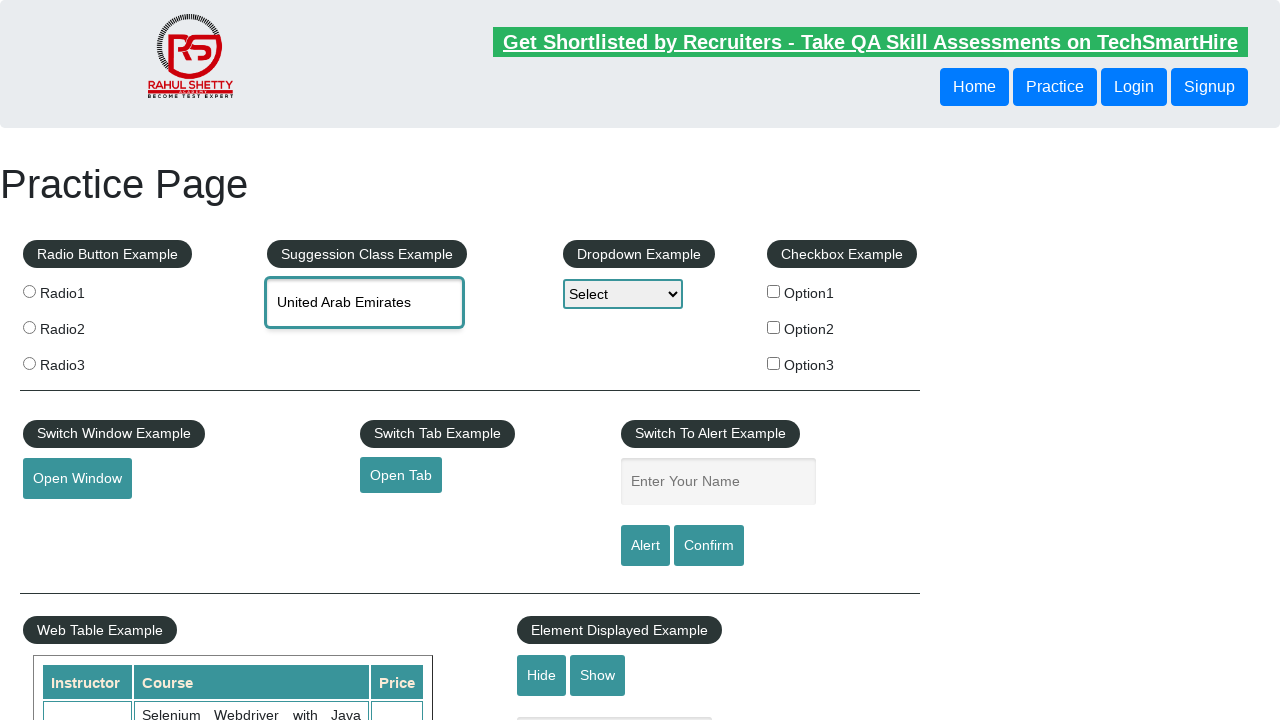